Tests sending a space key press to an input element and verifies the page displays the correct key that was pressed

Starting URL: http://the-internet.herokuapp.com/key_presses

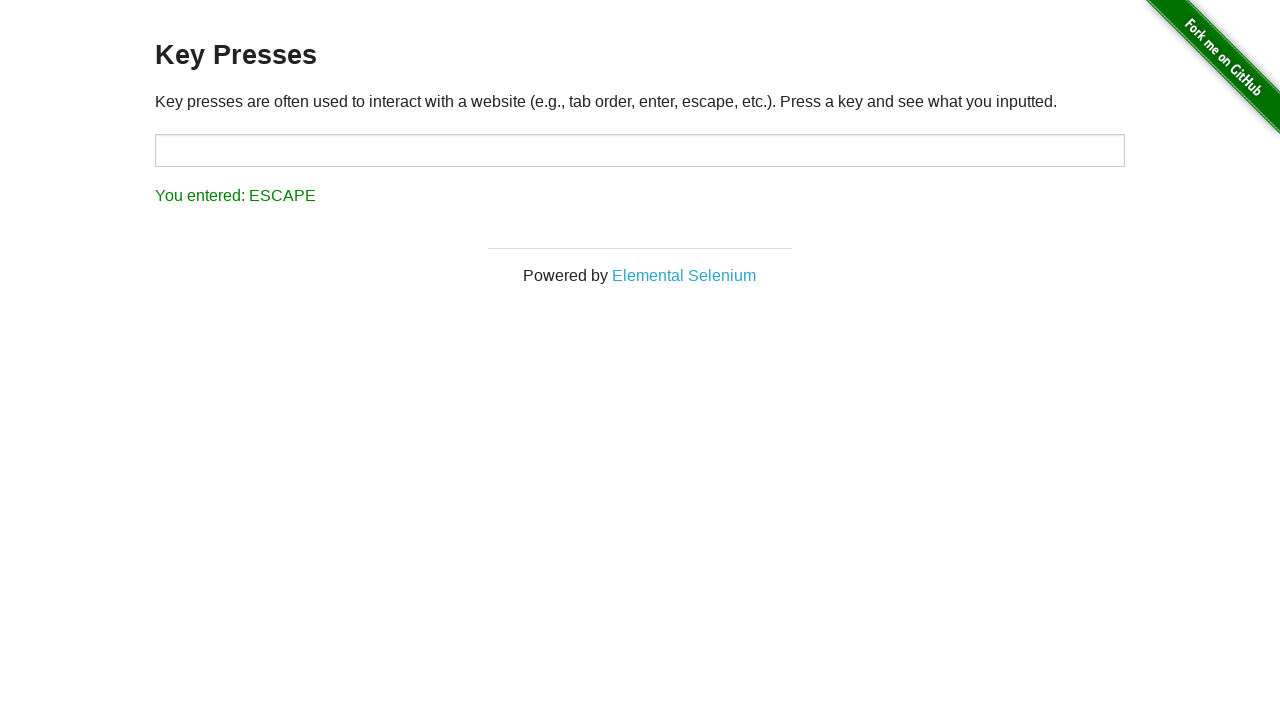

Pressed Space key on target input element on #target
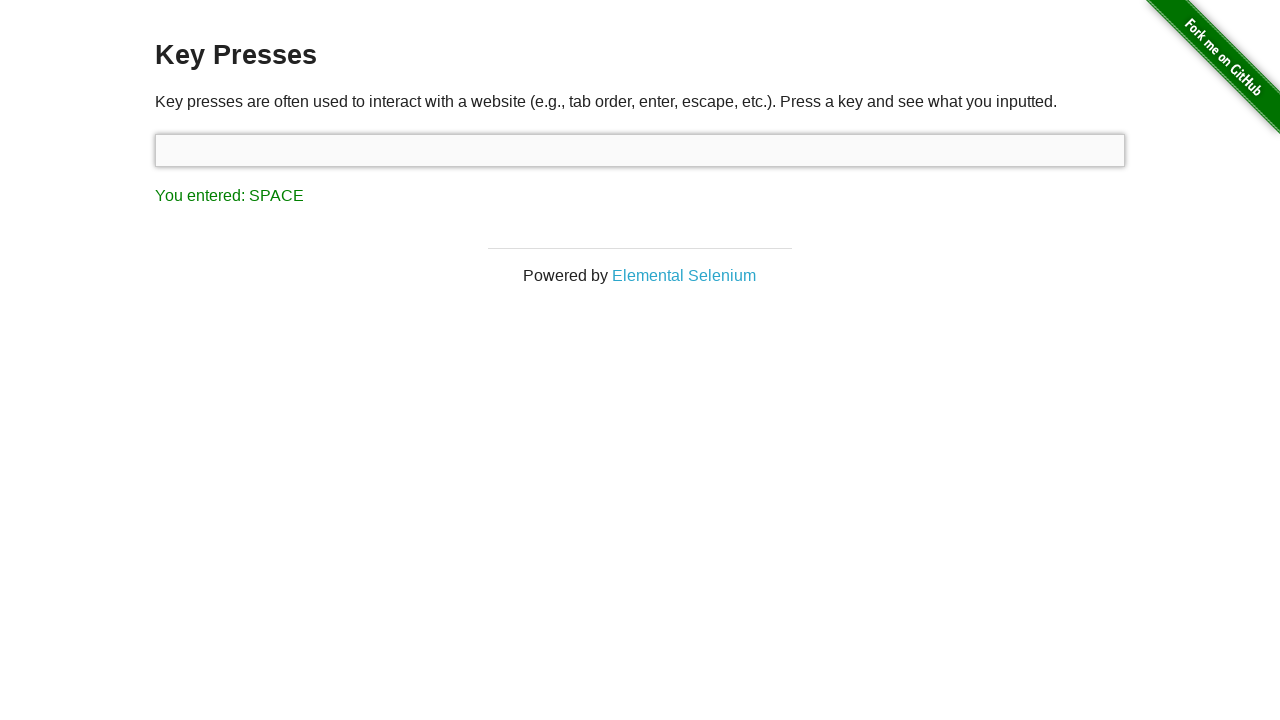

Result element loaded after space key press
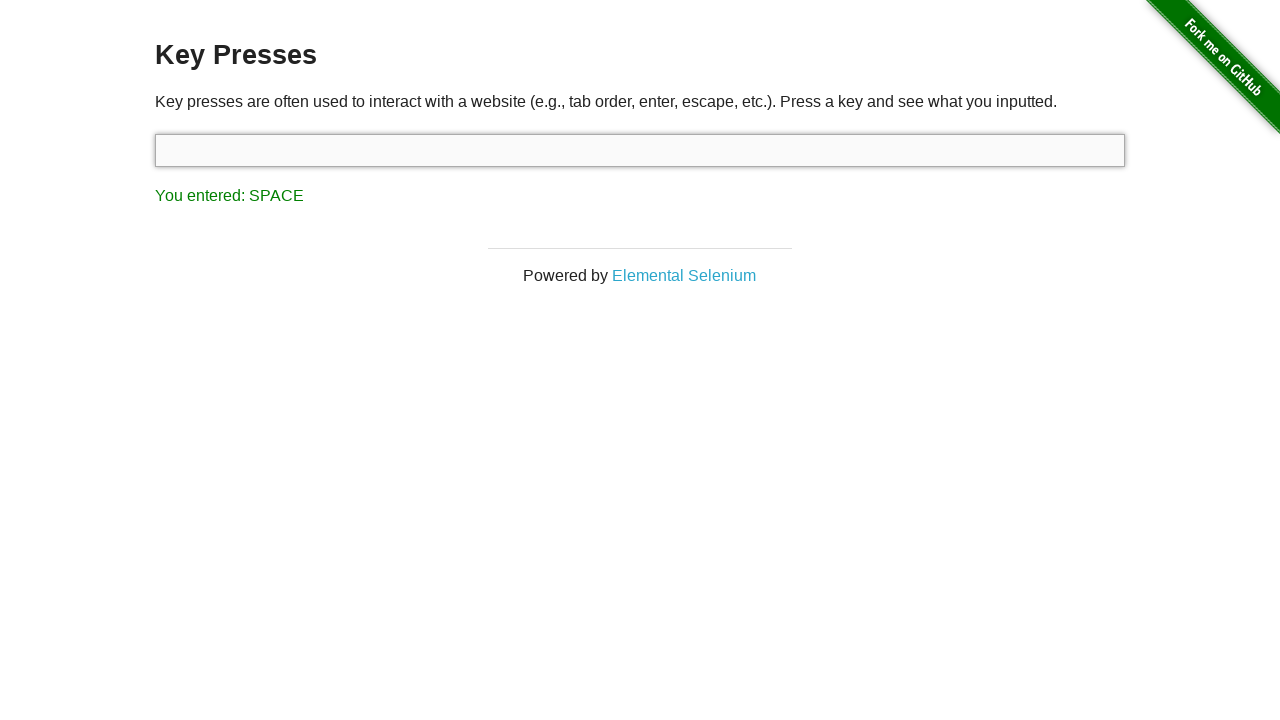

Retrieved result text: 'You entered: SPACE'
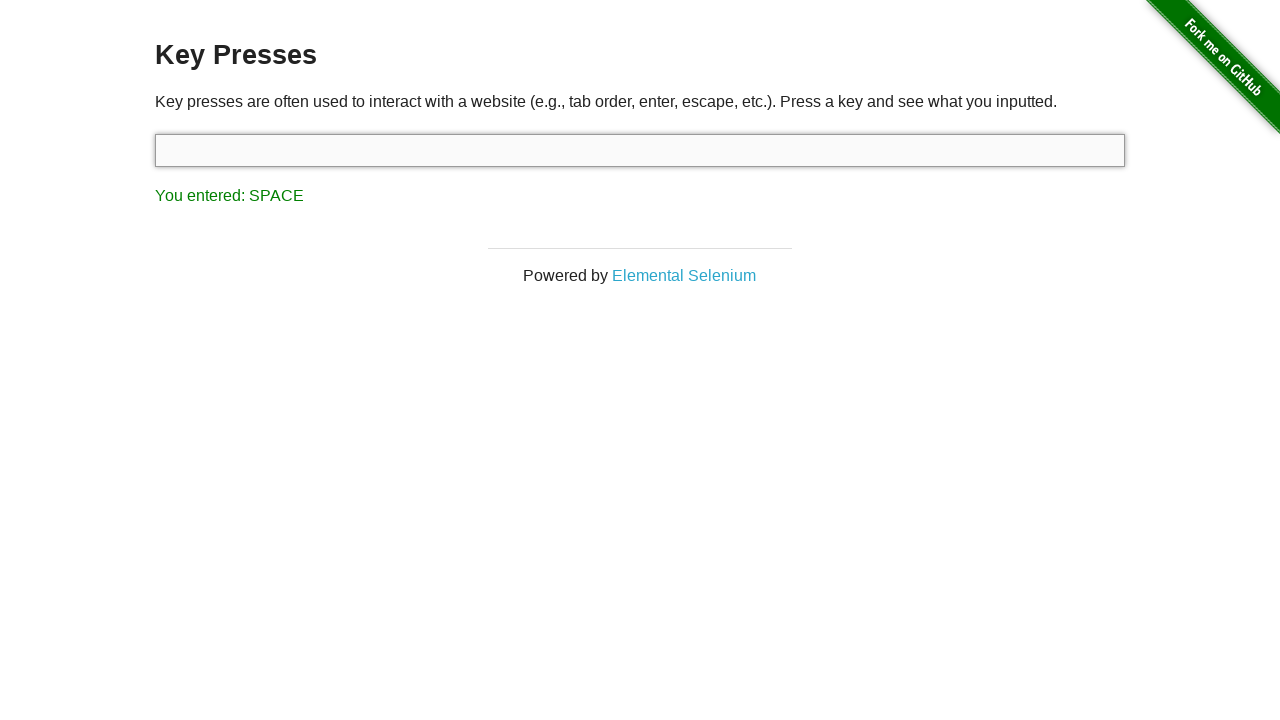

Verified result text matches expected 'You entered: SPACE'
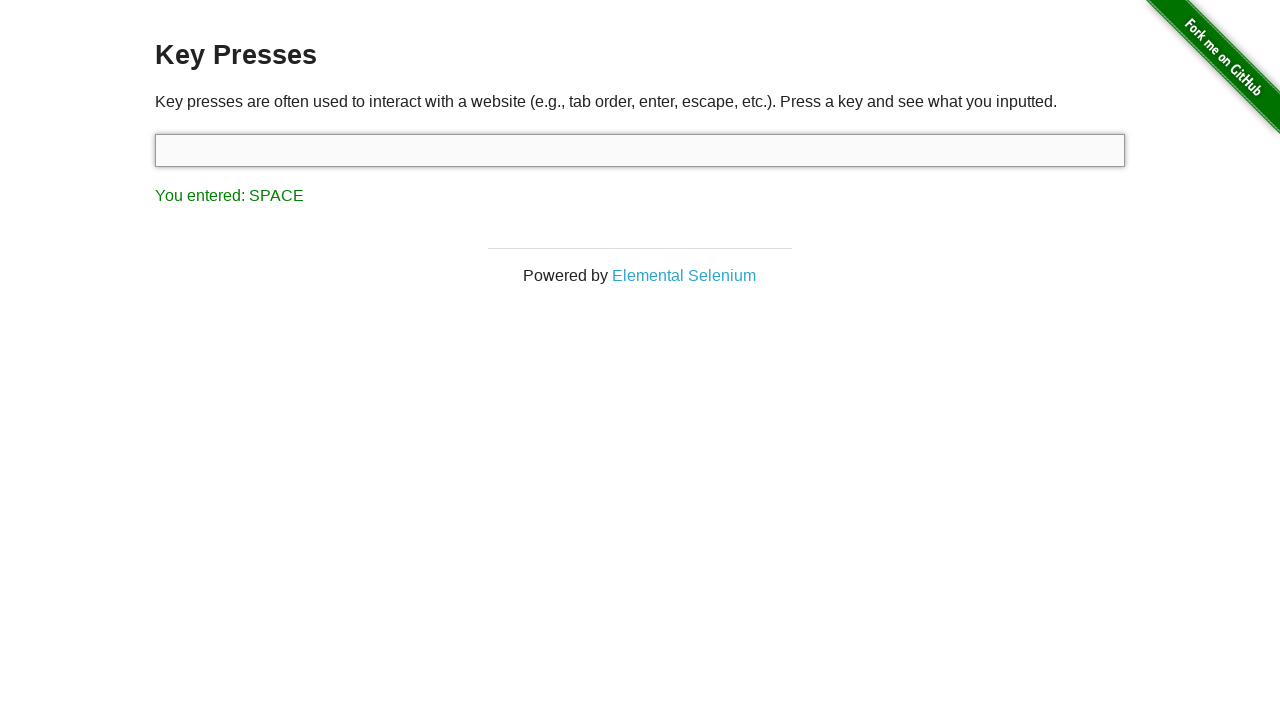

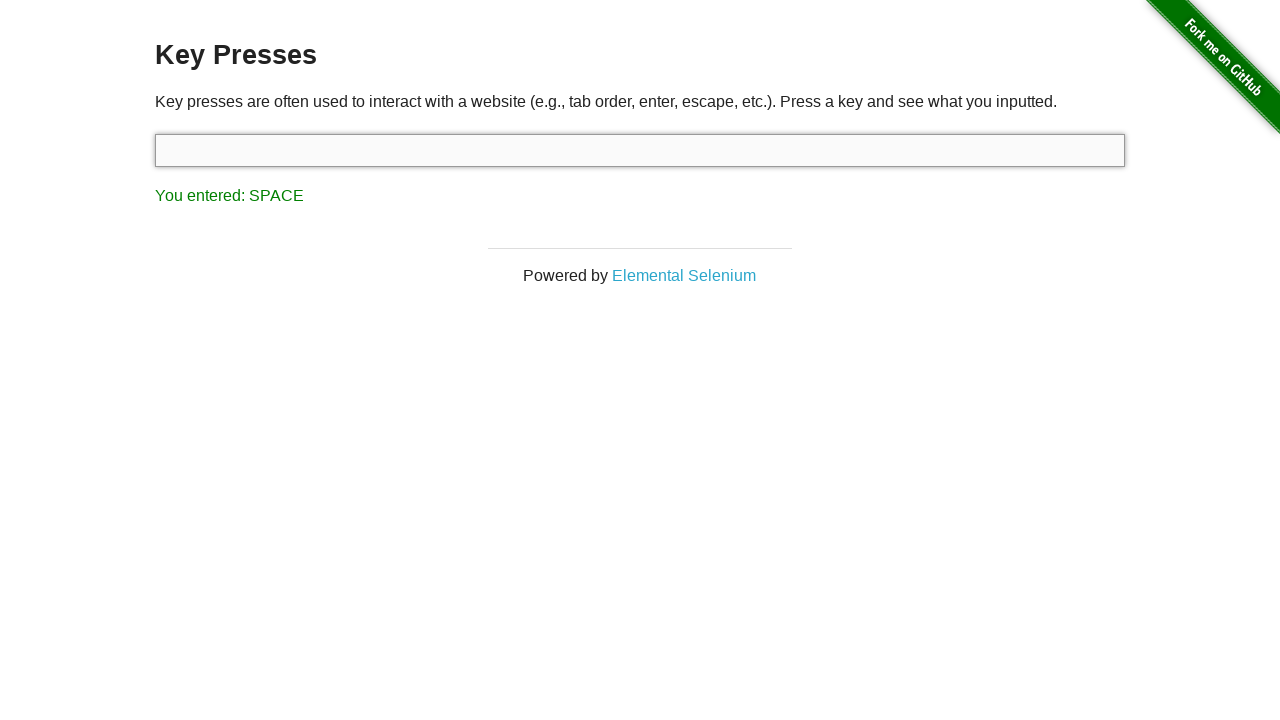